Opens the GeoNames website, clicks on the Documentation link, and verifies navigation to the documentation page

Starting URL: https://www.geonames.org/

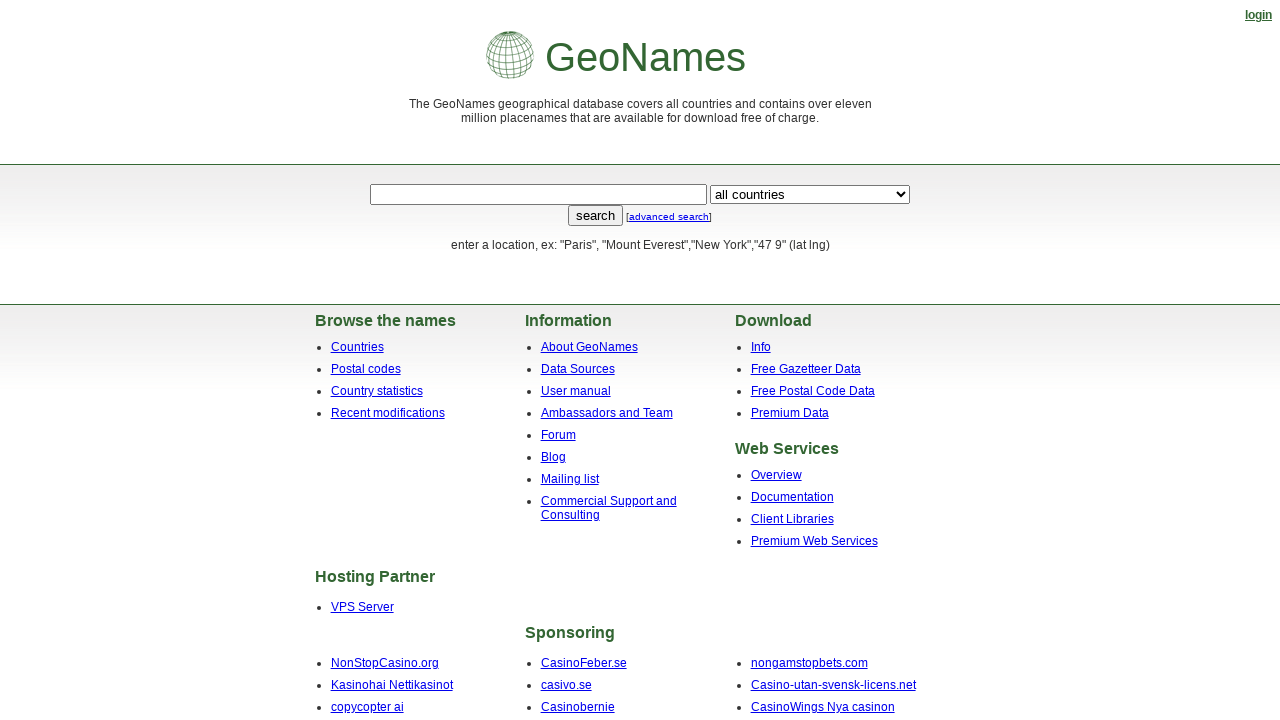

Clicked on the Documentation link at (792, 497) on a:text('Documentation')
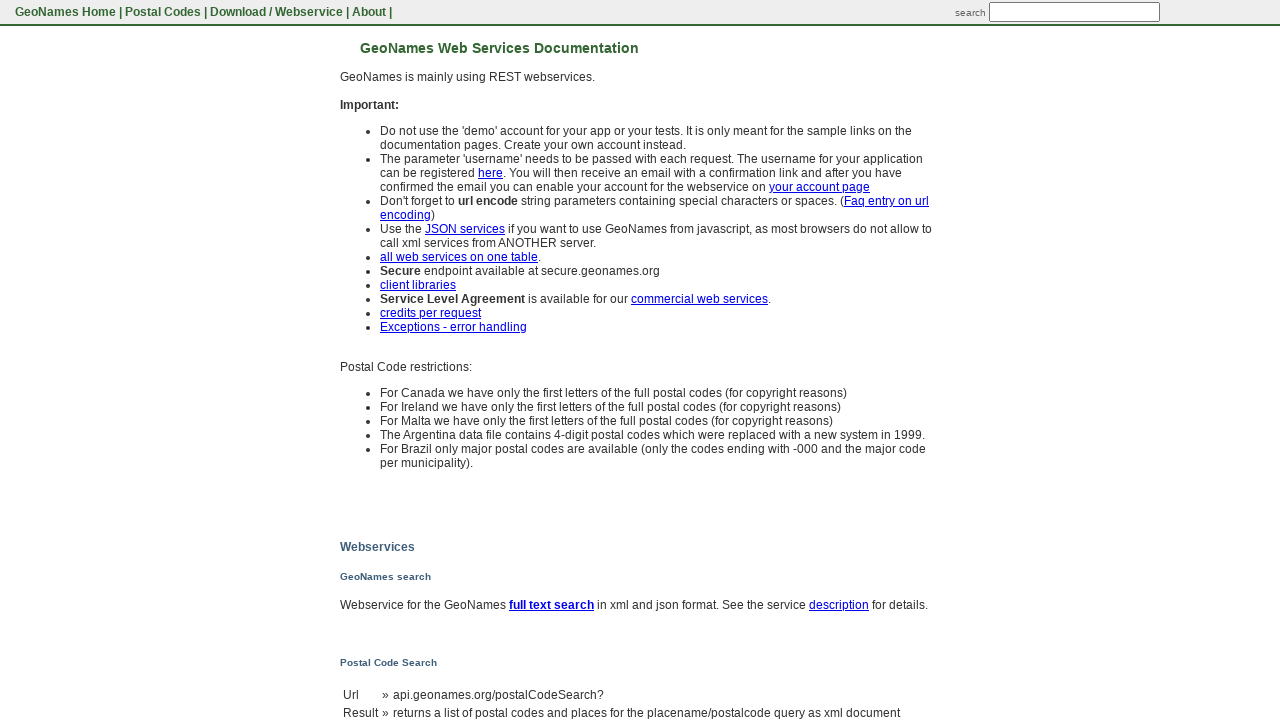

Page finished loading after navigation
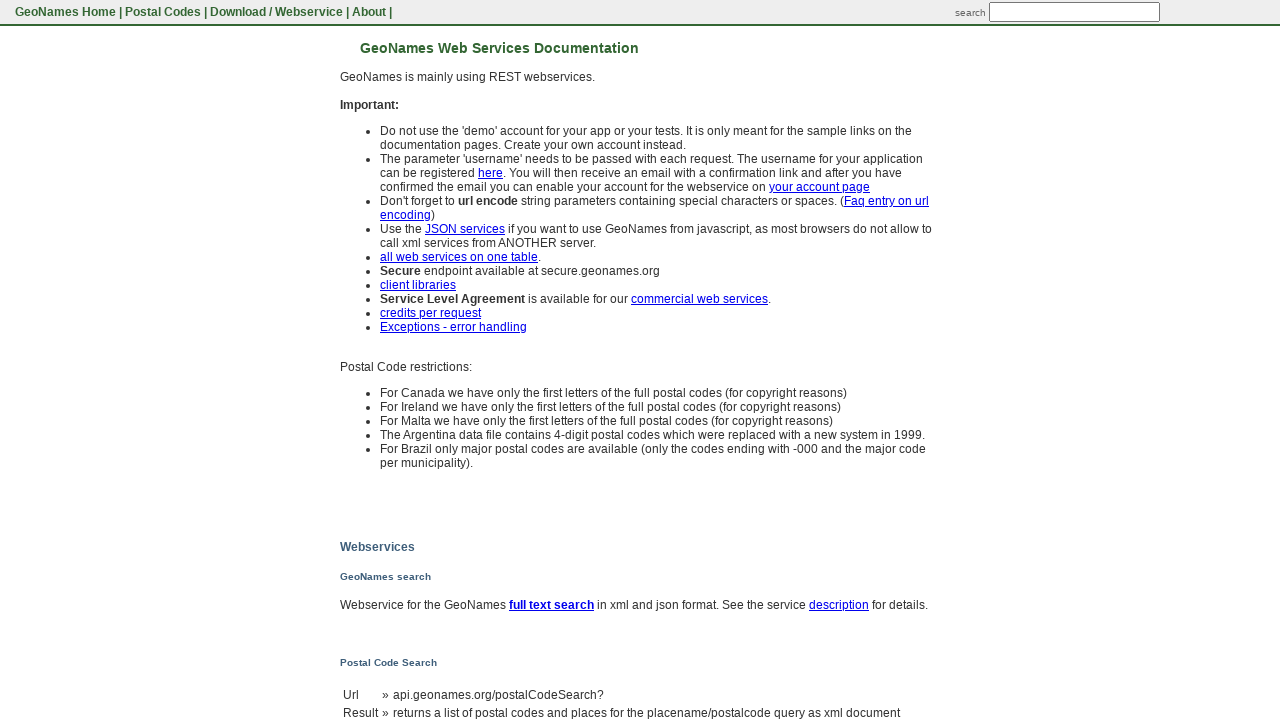

Verified page title is 'GeoNames Web Service Documentation'
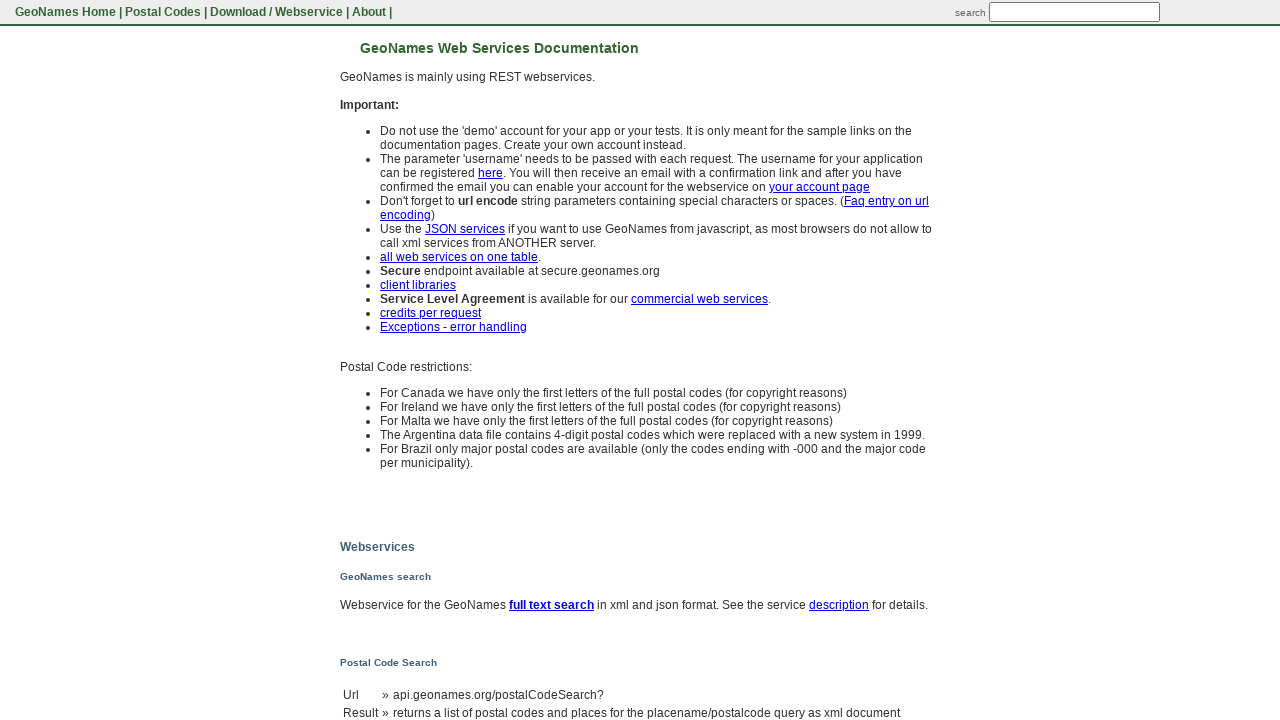

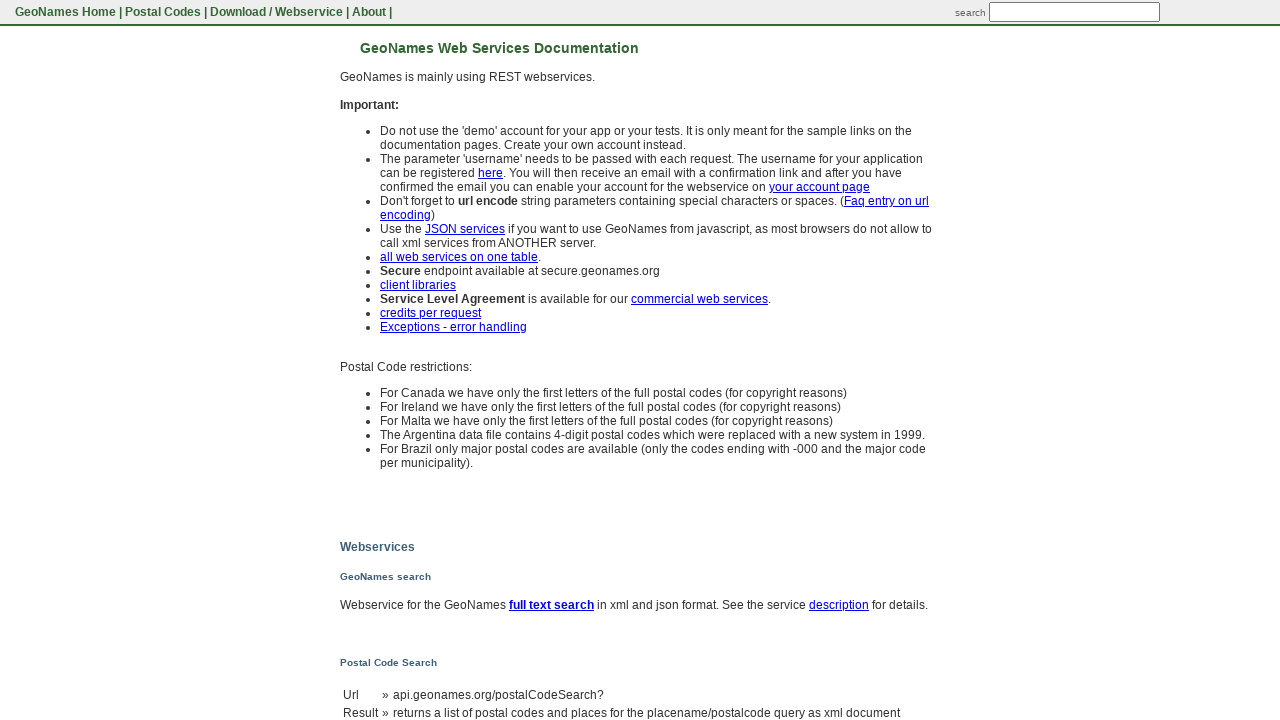